Tests the search functionality on Selenium documentation site by clicking the search icon, entering a query, and waiting for search results to appear

Starting URL: https://www.selenium.dev/

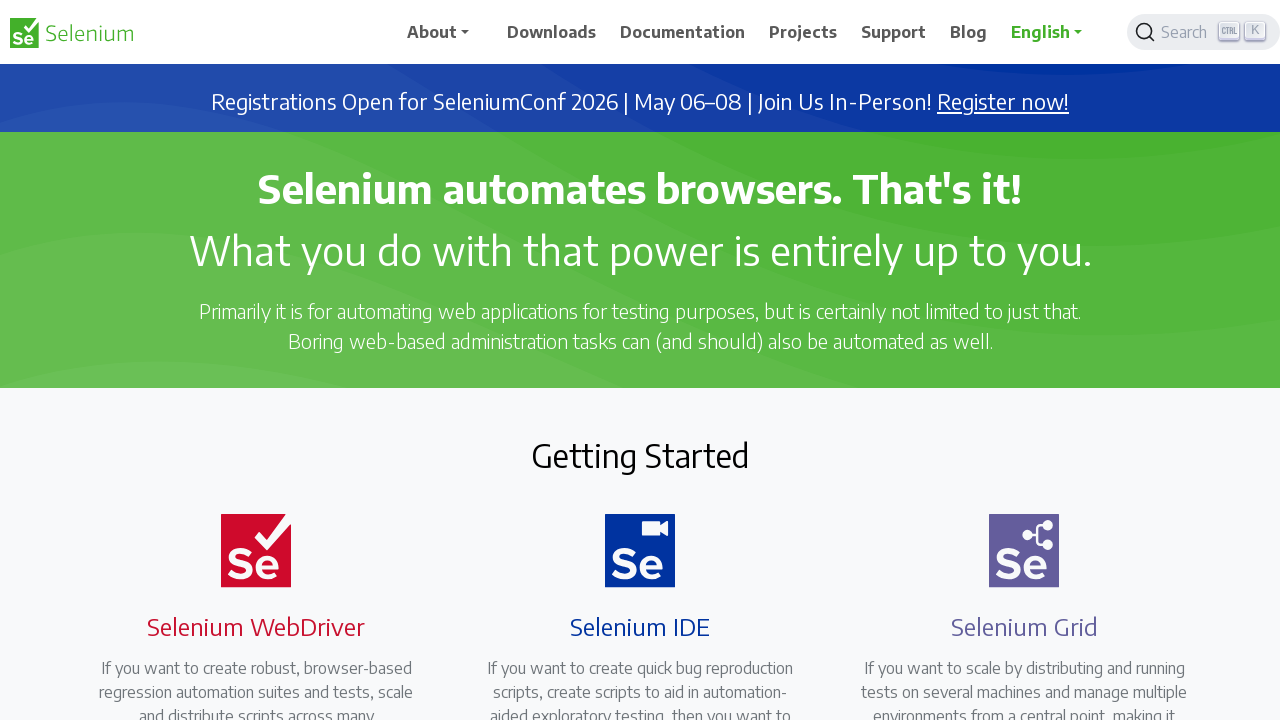

Waited for search icon to appear on Selenium documentation site
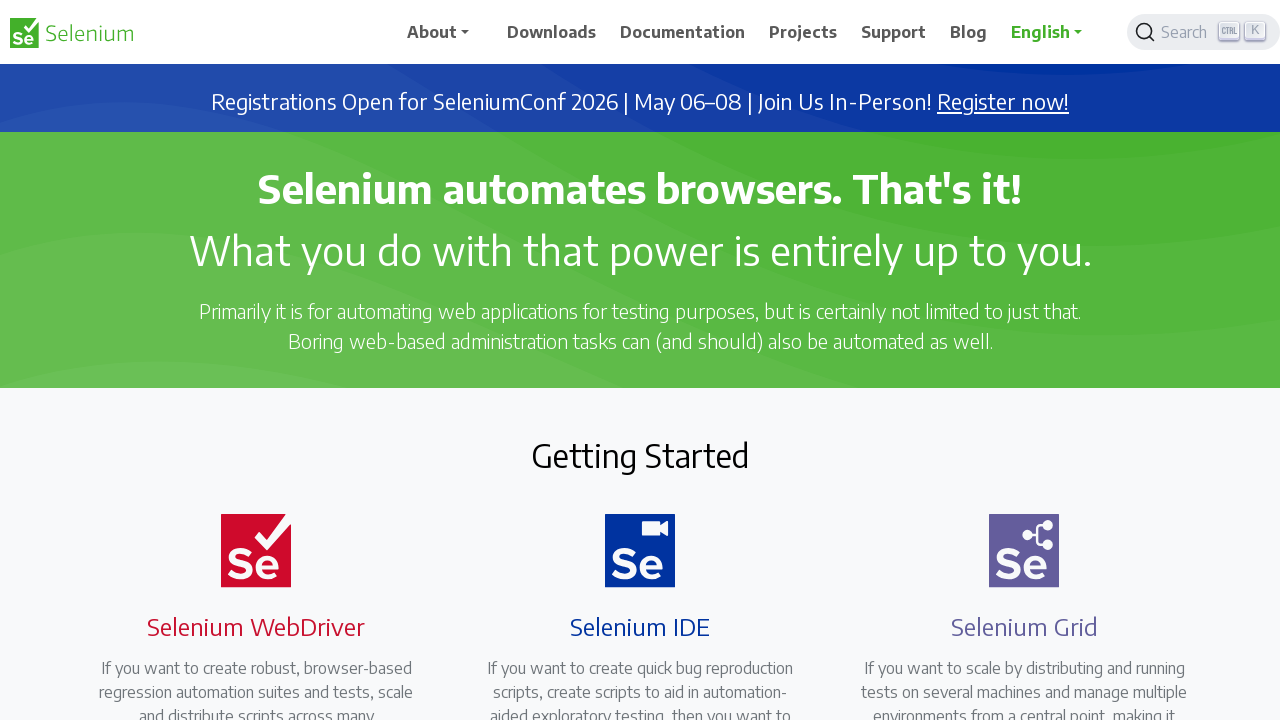

Clicked the search icon at (1145, 32) on .DocSearch-Search-Icon
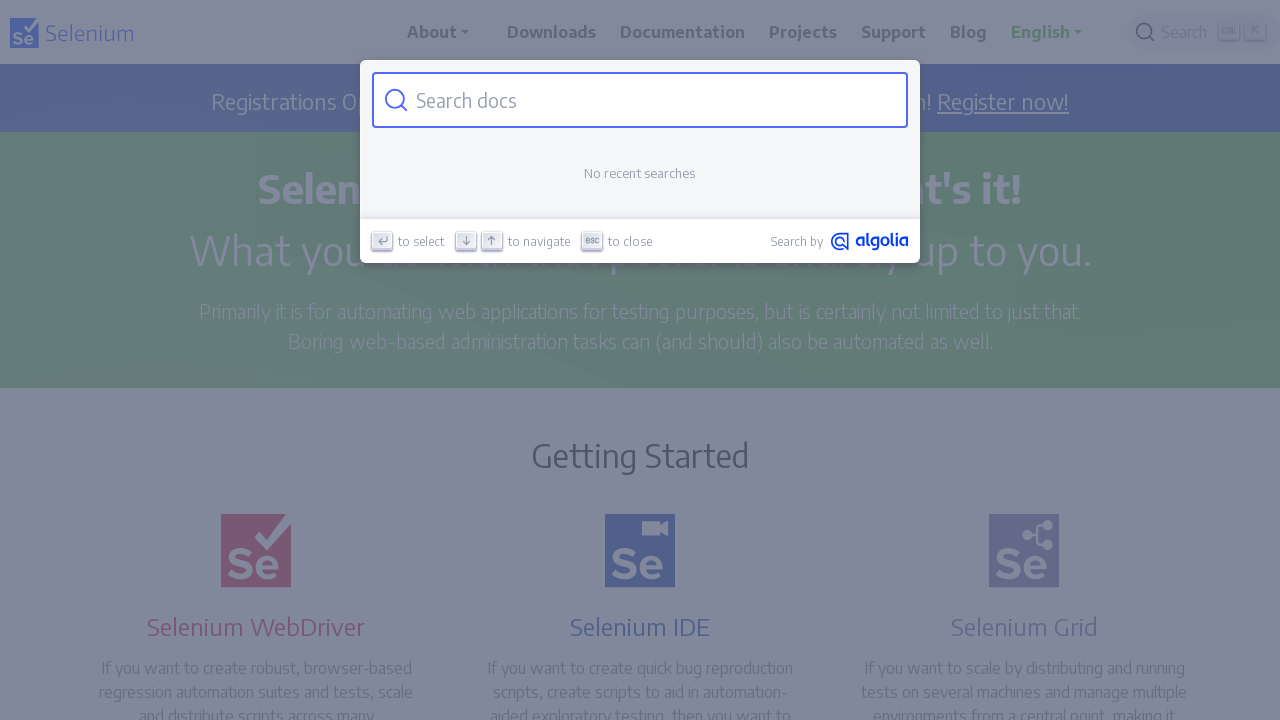

Entered 'selenium java' in the search field on .DocSearch-Input
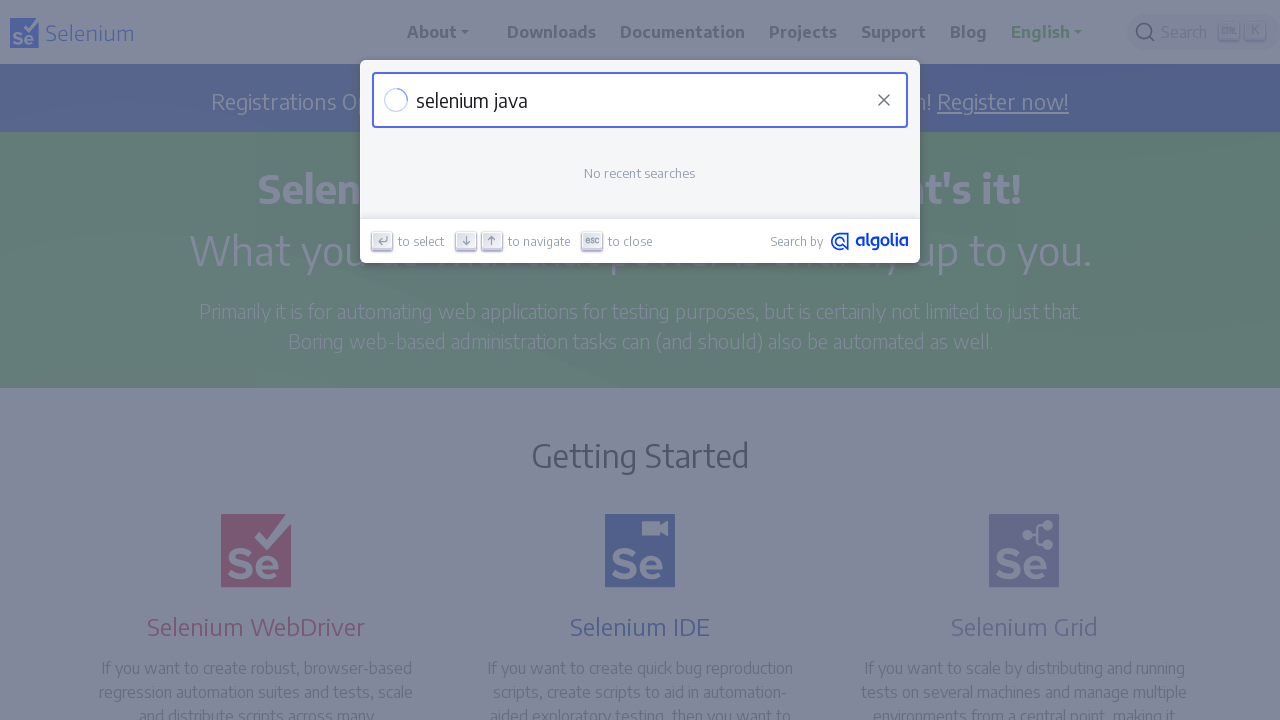

Search results containing 'Selenium' and 'Java' appeared
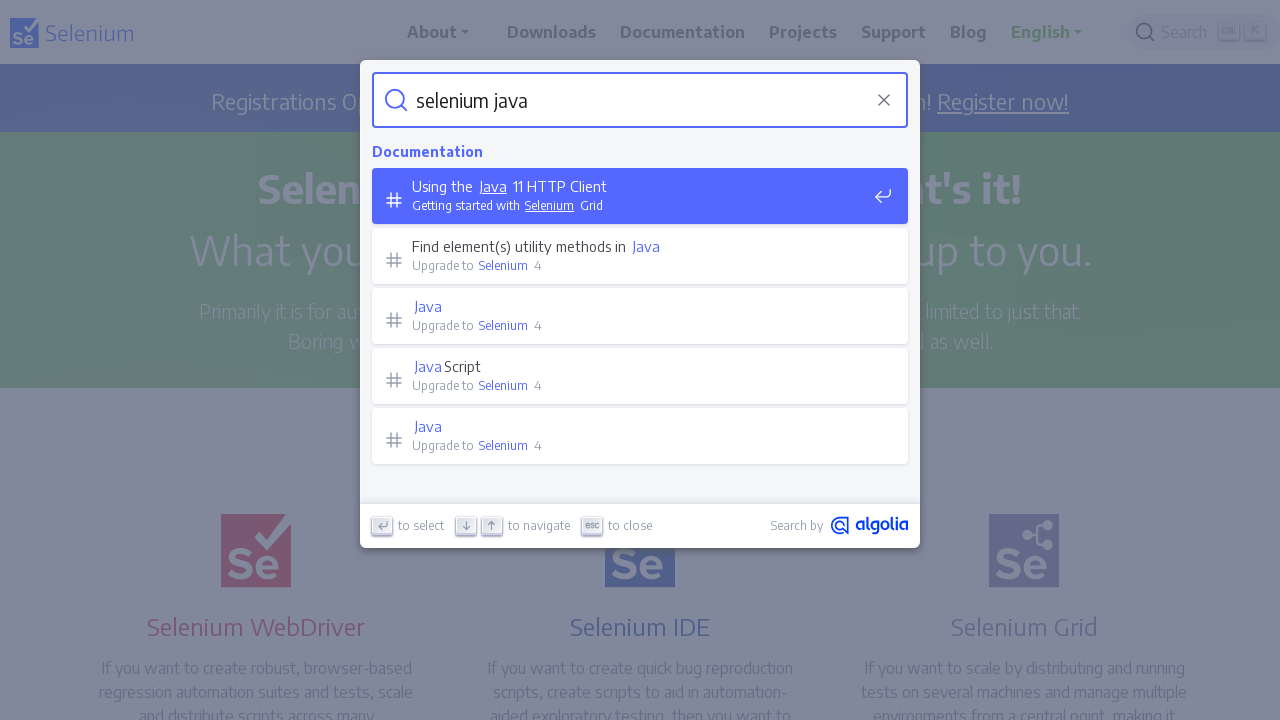

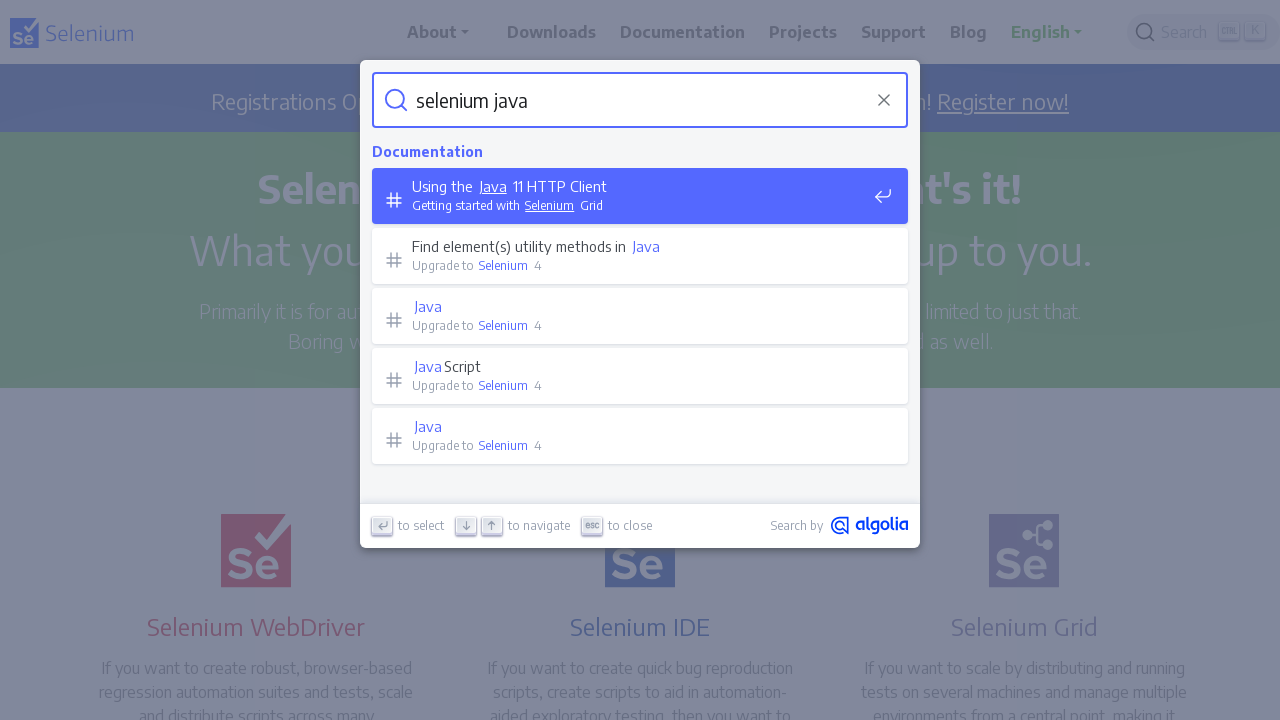